Tests a form page by filling in form fields (first name, last name, job title) and clicking through radio button options for education level (high school, college, grad school)

Starting URL: http://formy-project.herokuapp.com/form

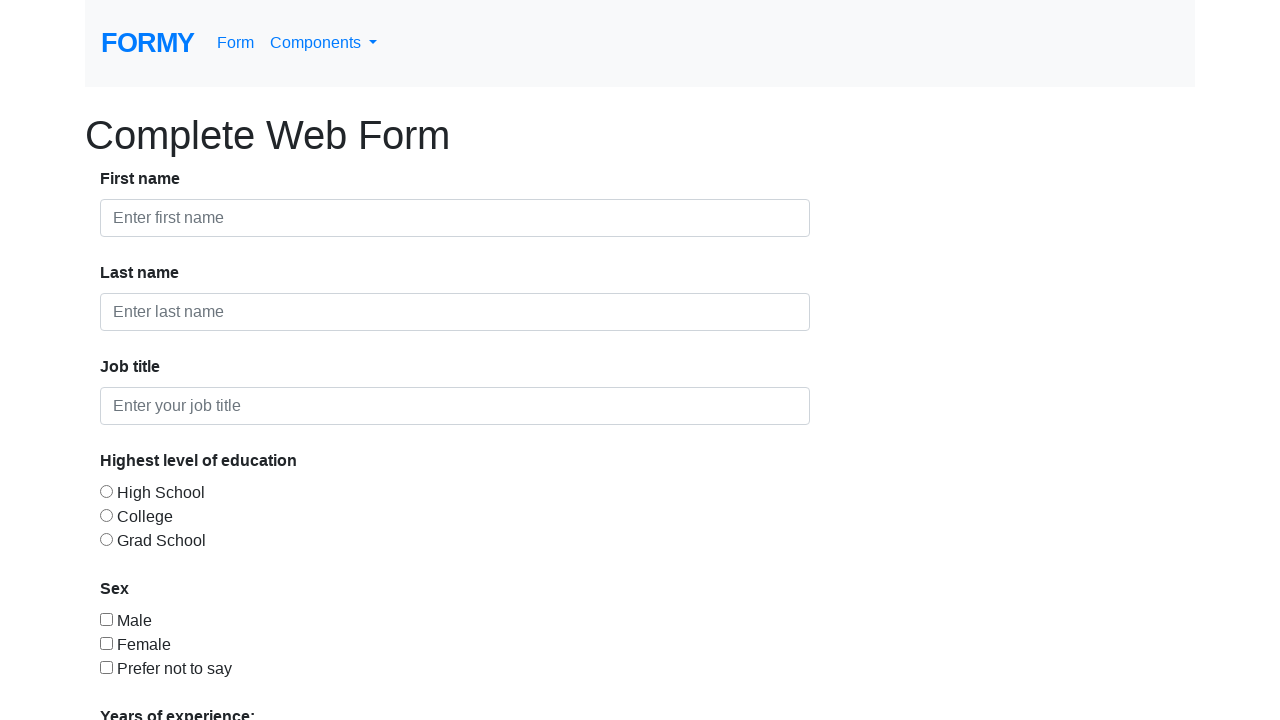

Filled first name field with 'Saeed' on #first-name
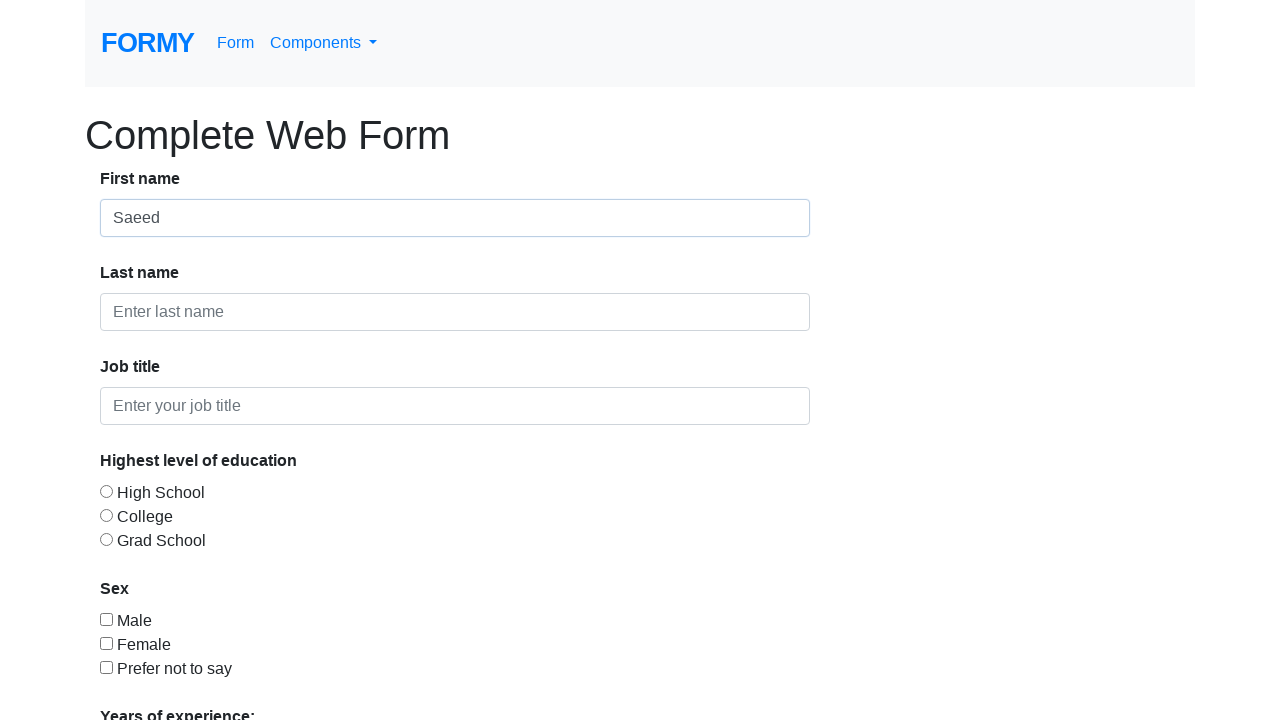

Filled last name field with 'Ahmed' on #last-name
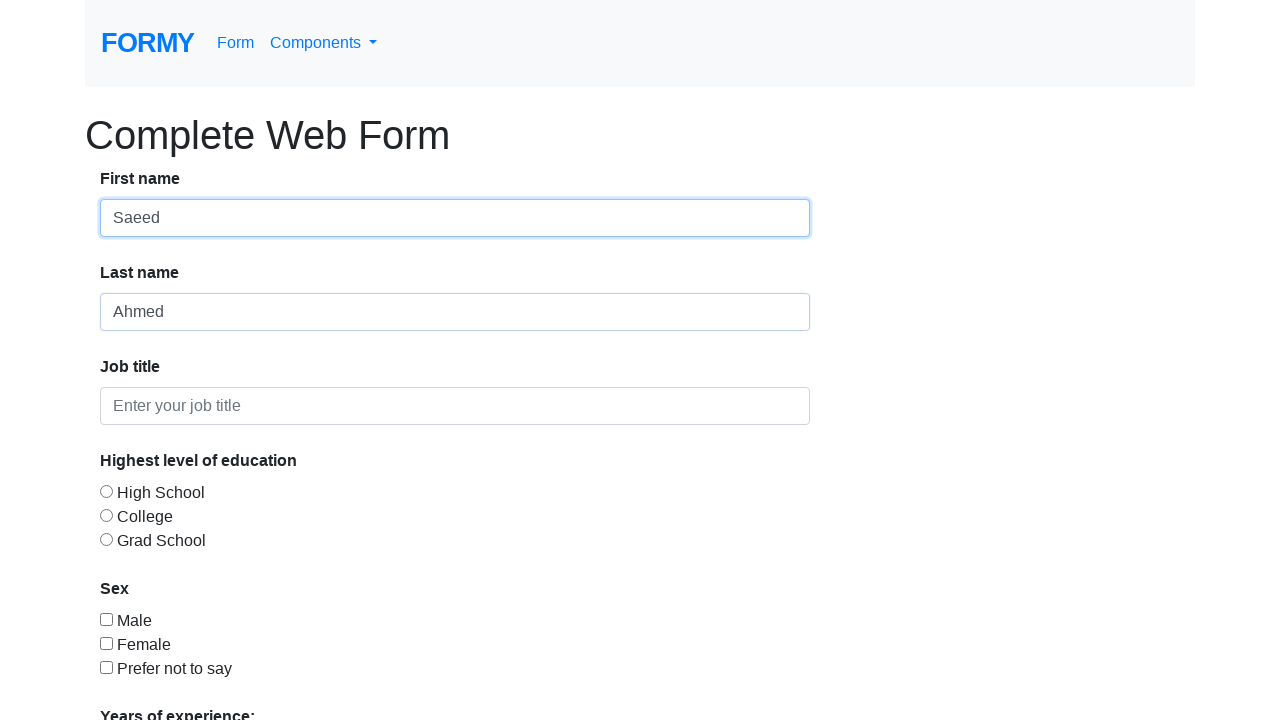

Filled job title field with 'Student' on #job-title
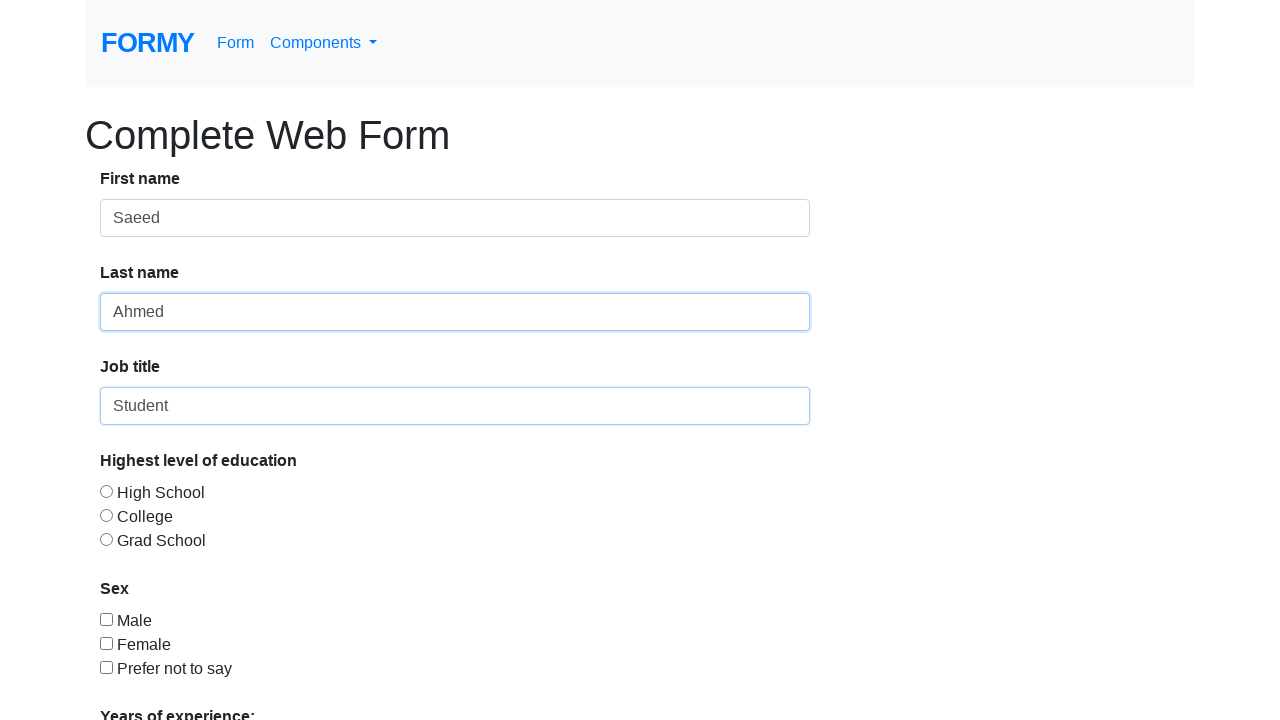

Clicked High School education level radio button at (106, 491) on #radio-button-1
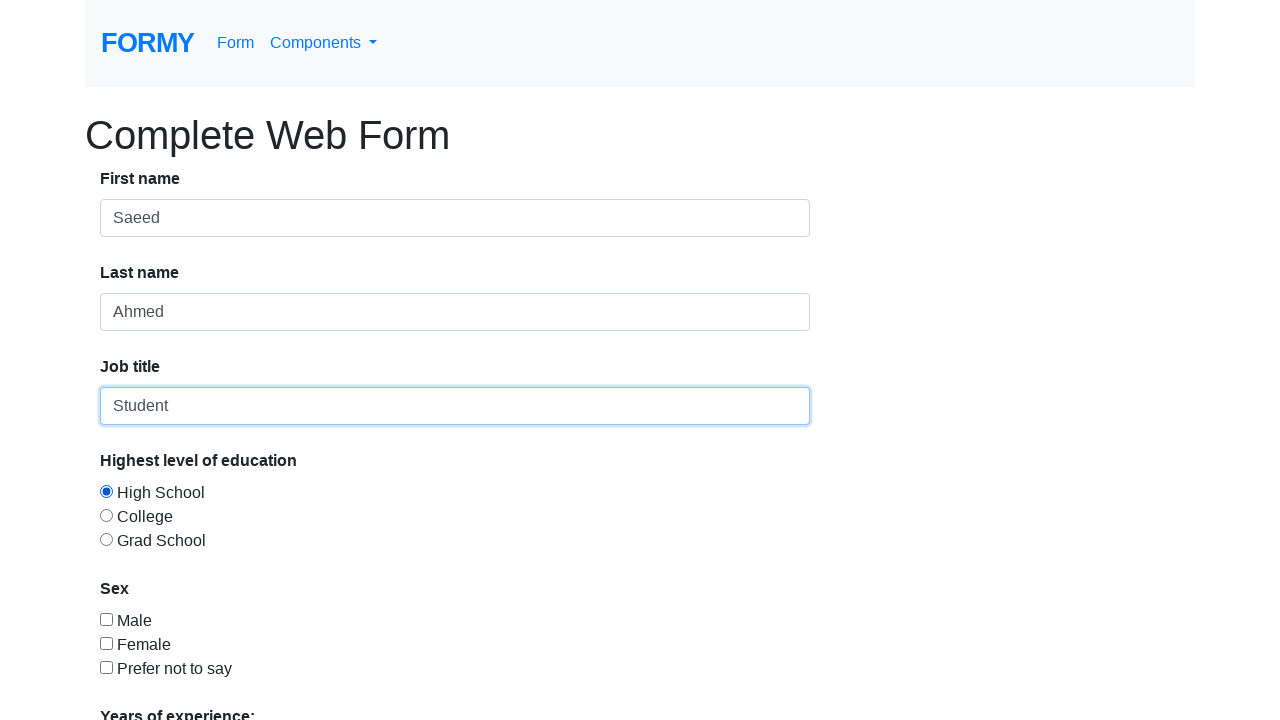

Clicked College education level radio button at (106, 515) on #radio-button-2
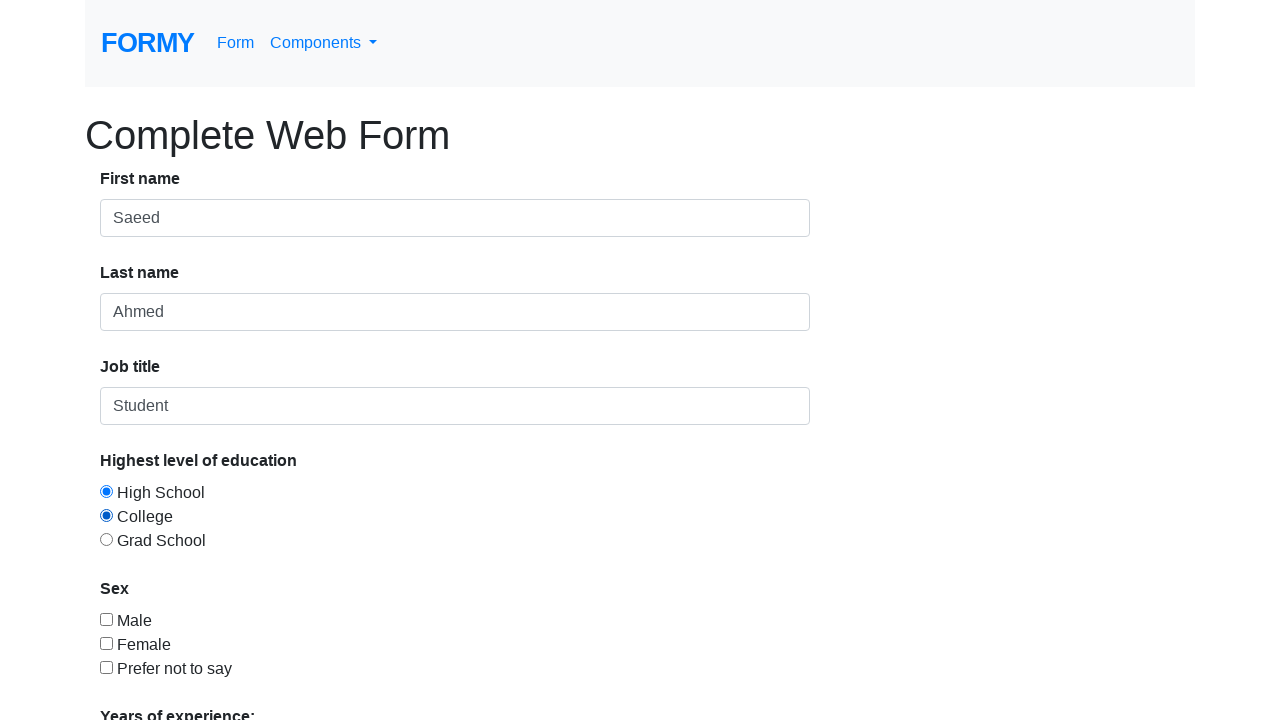

Clicked Grad School education level radio button at (106, 539) on #radio-button-3
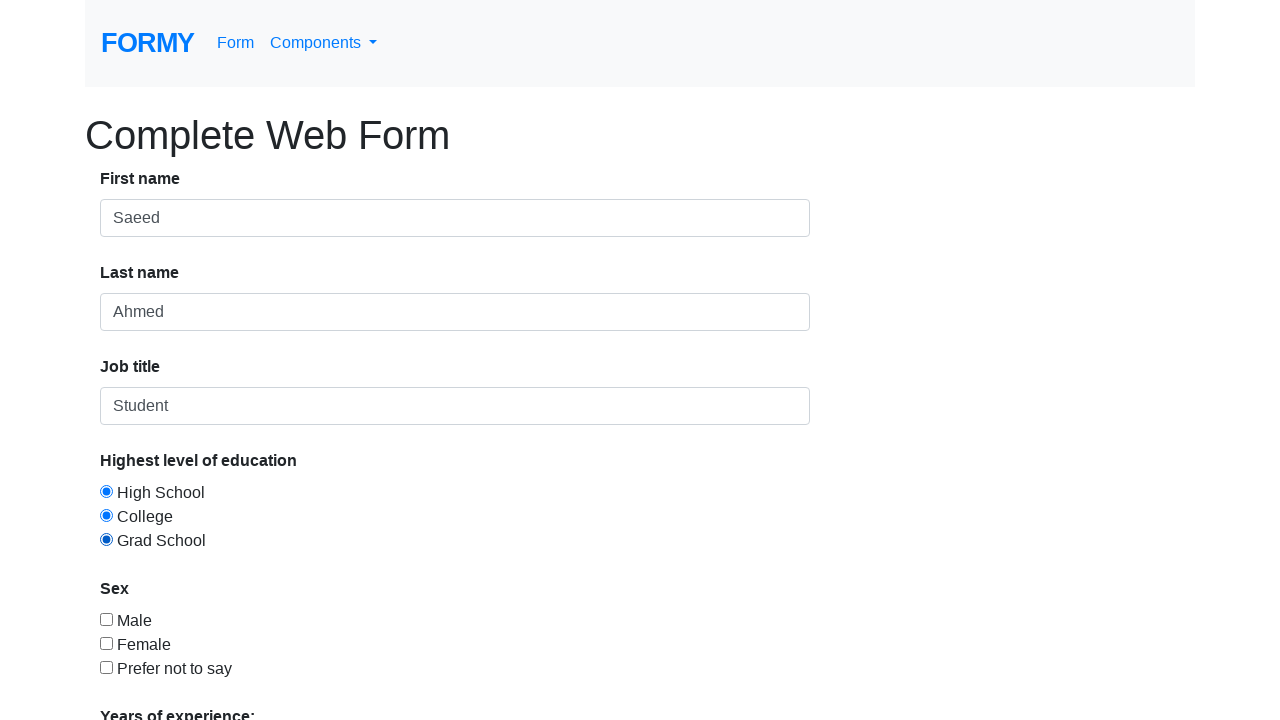

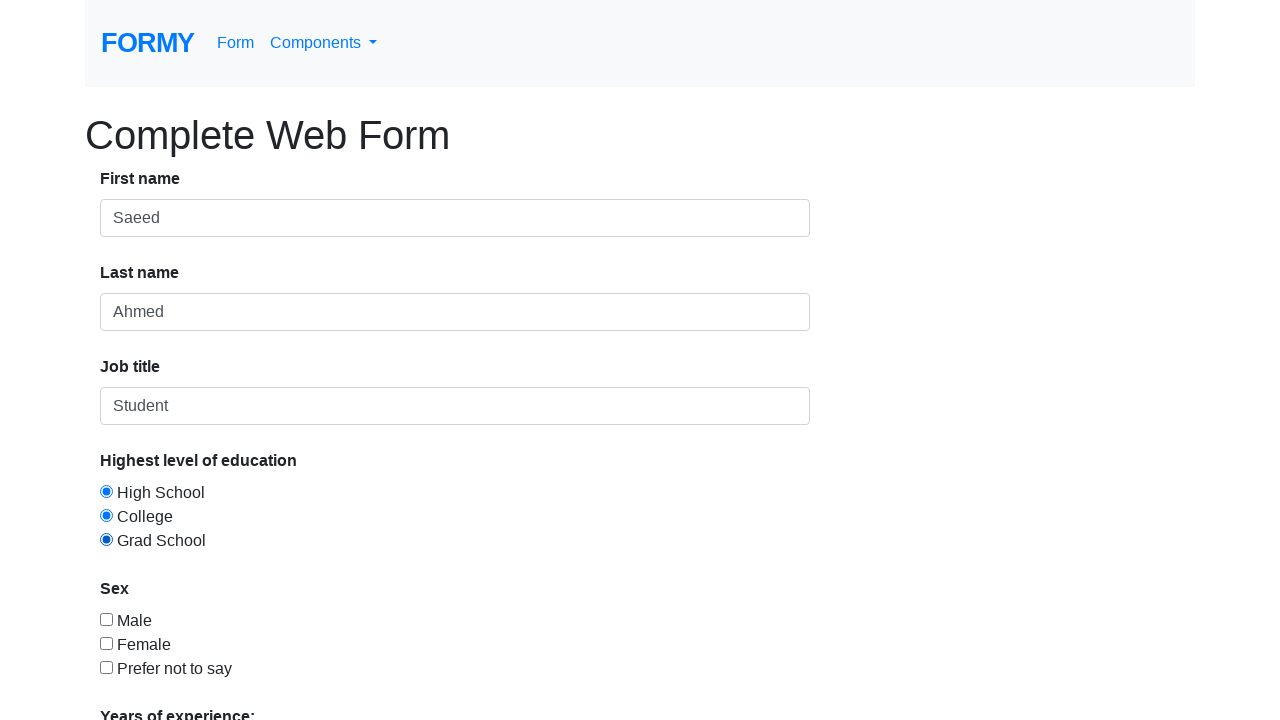